Tests file upload functionality by uploading a file and then clicking the reset button to clear the form

Starting URL: https://formy-project.herokuapp.com/fileupload

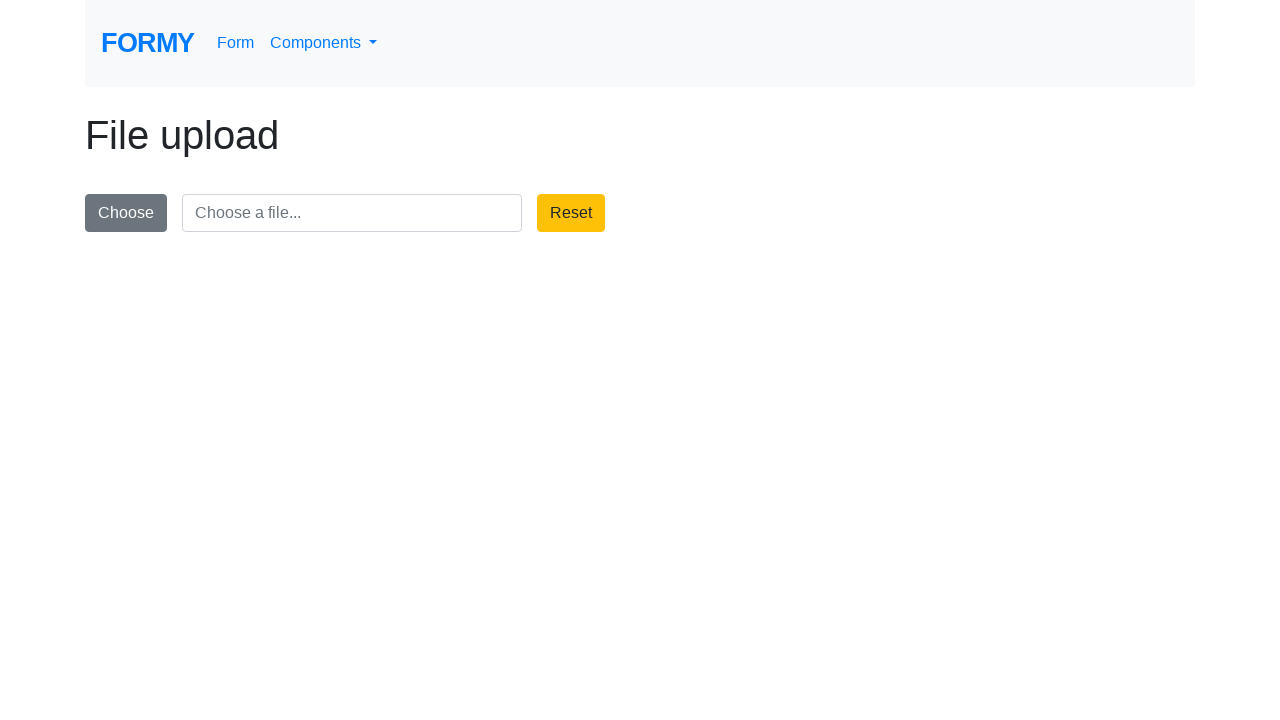

Created temporary test file for upload
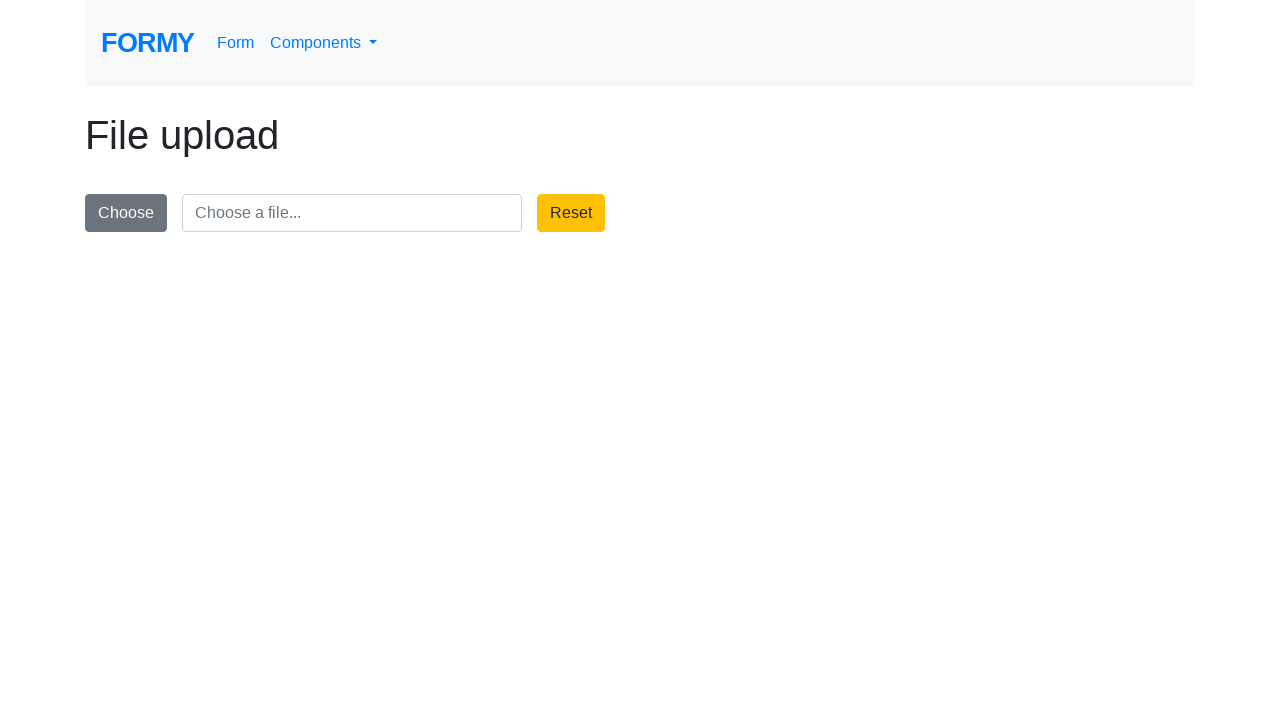

Uploaded test file using file input
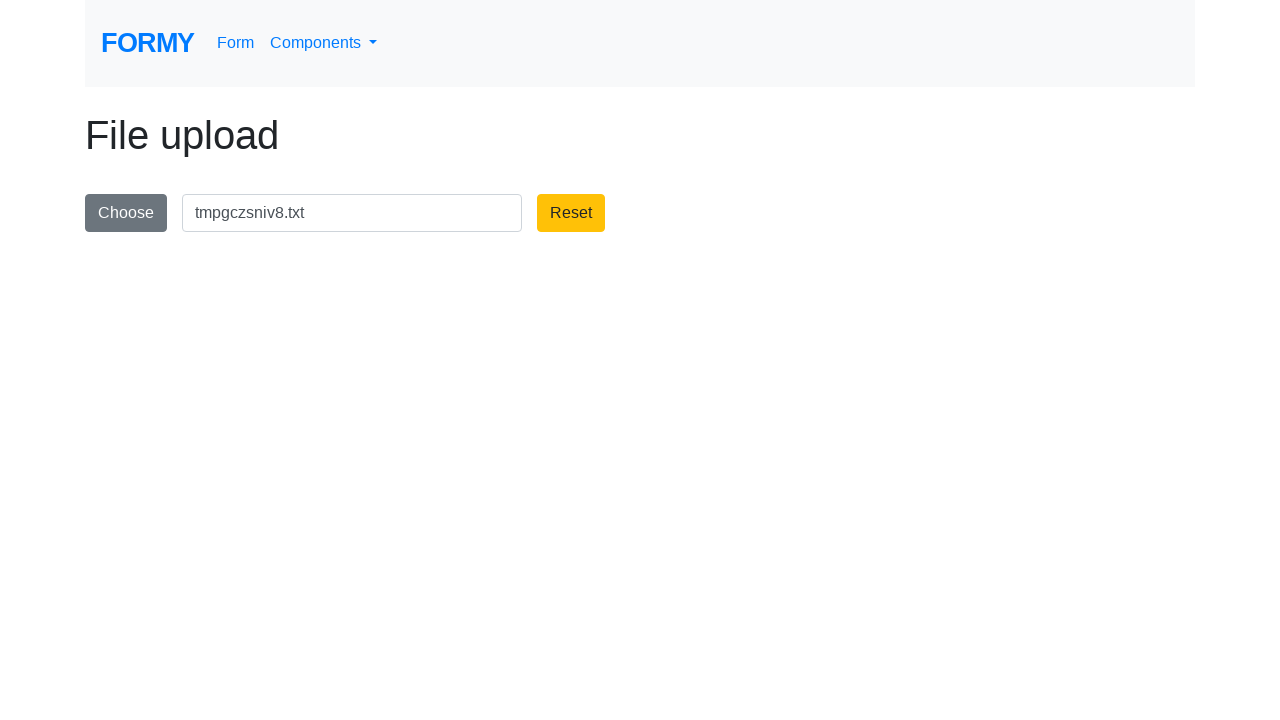

Clicked Reset button to clear the form at (571, 213) on xpath=//*[.='Reset']
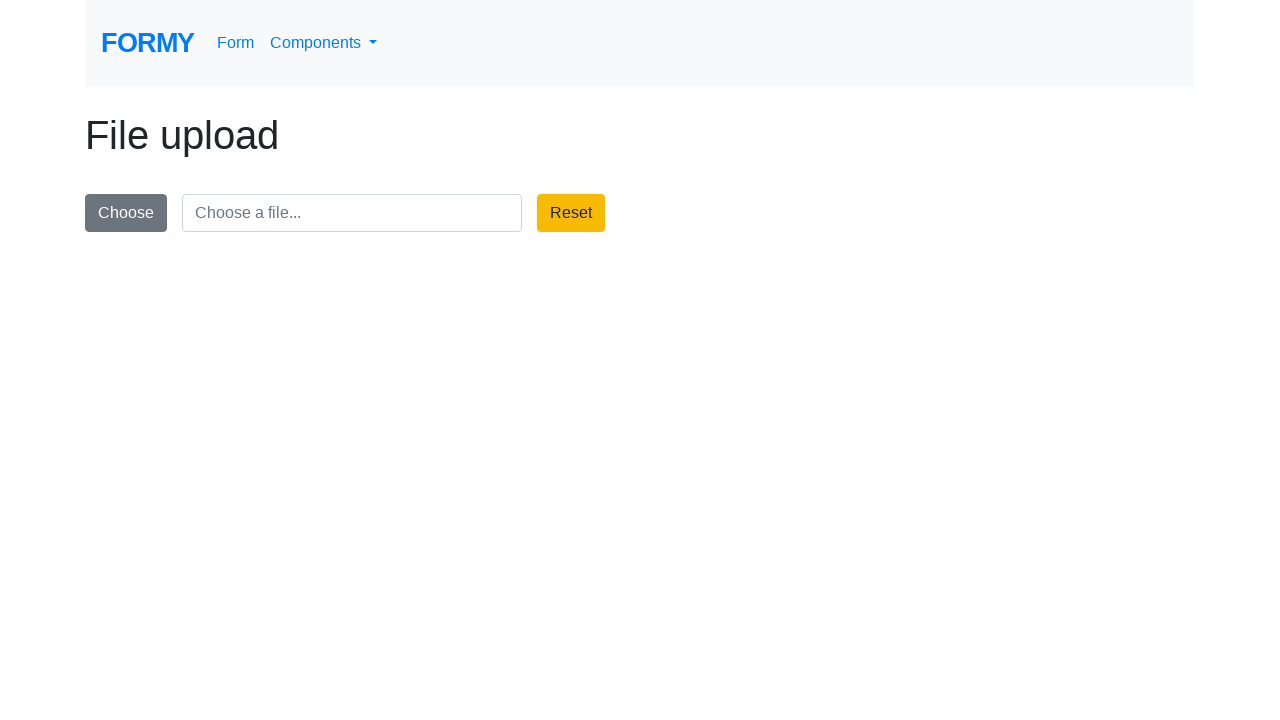

Cleaned up temporary test file
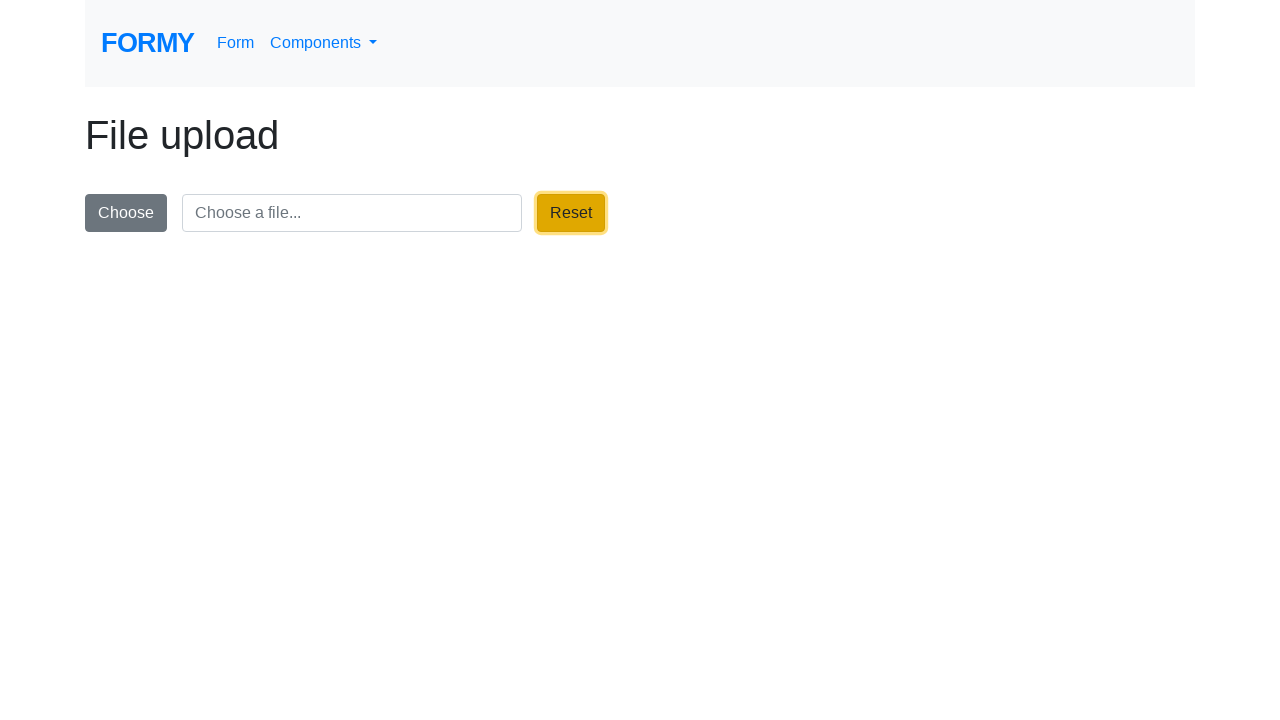

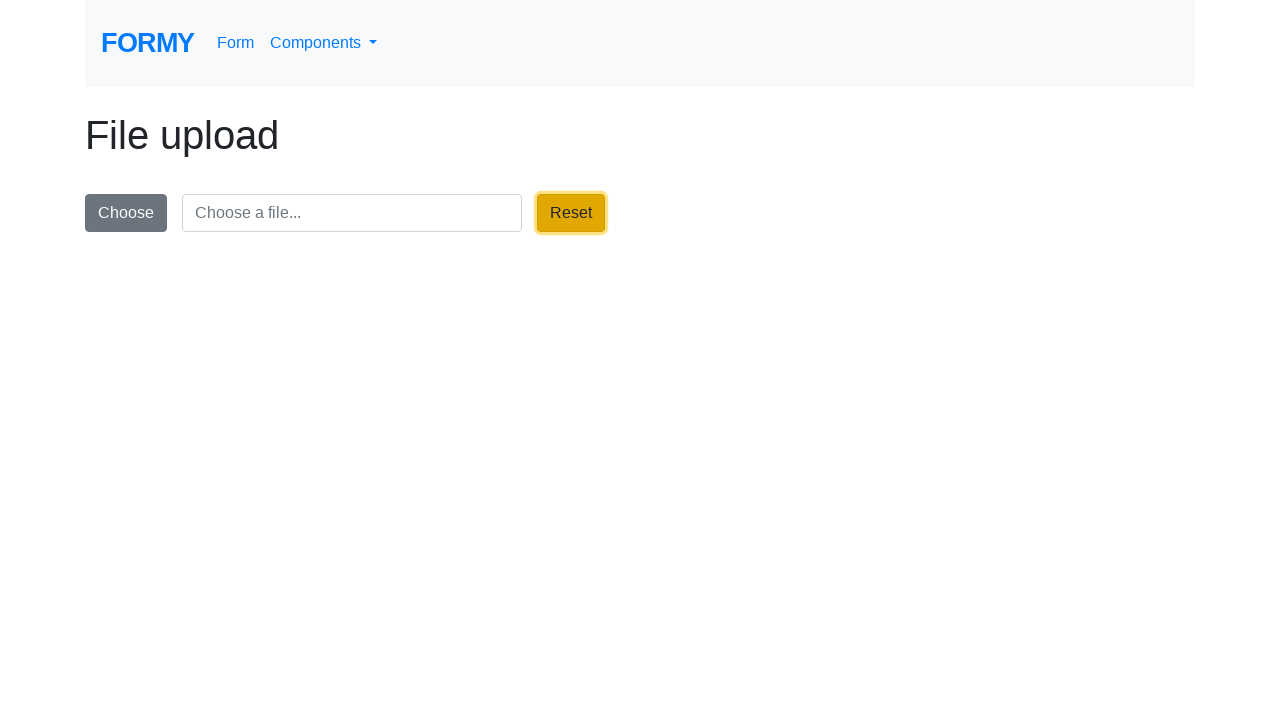